Navigates to Prince XML samples page and clicks on a PDF link to test PDF download/viewing functionality

Starting URL: https://www.princexml.com/samples/

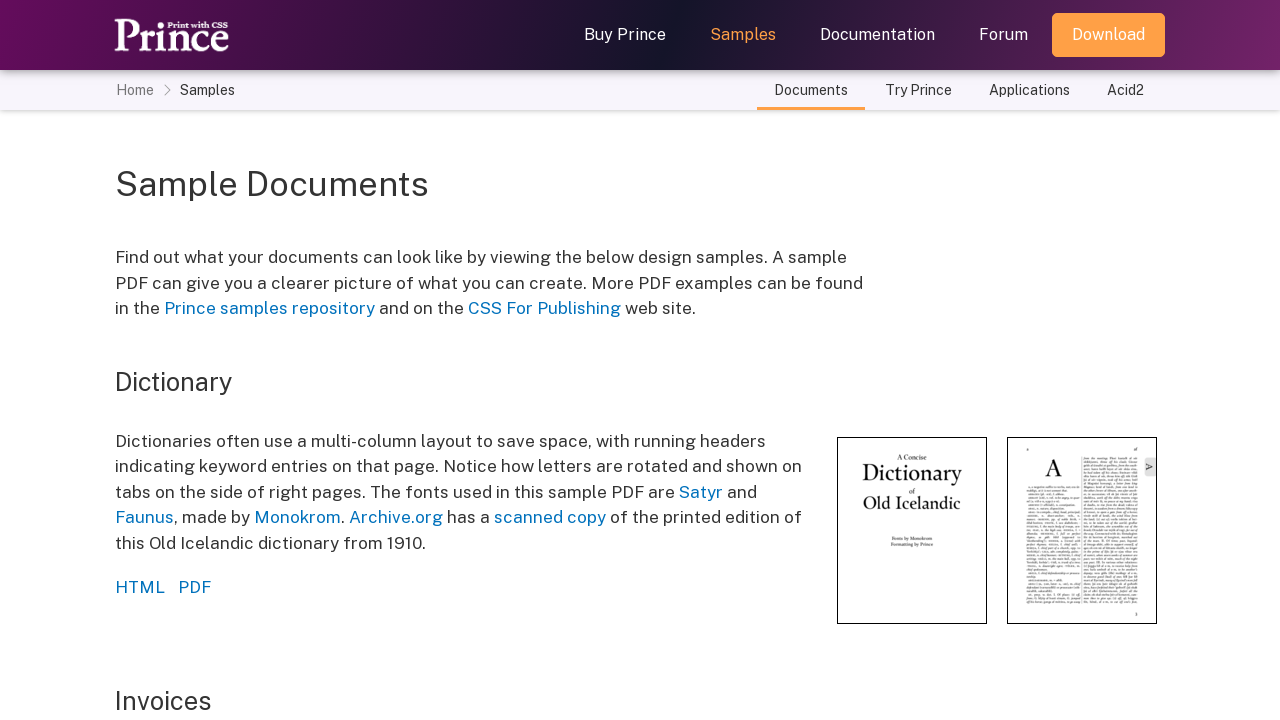

Navigated to Prince XML samples page
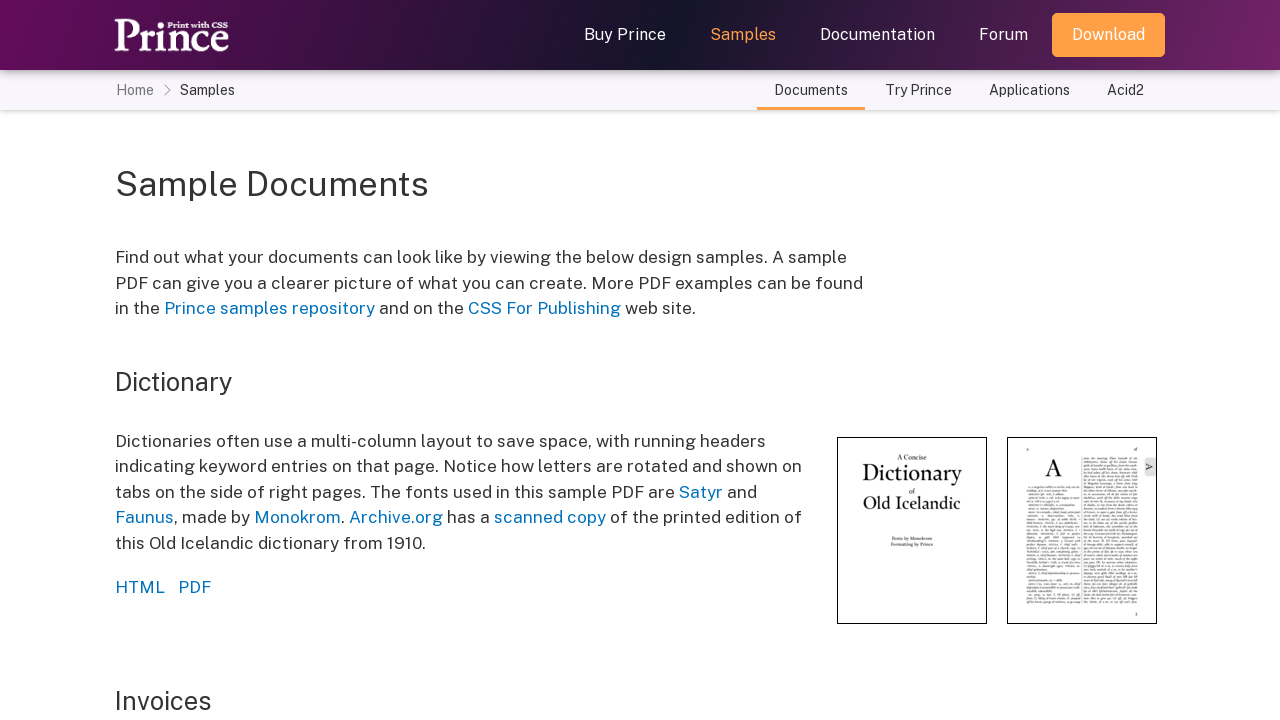

Clicked on PDF link to test PDF download/viewing functionality at (194, 587) on xpath=//*[@id="dictionary"]/p[2]/a[2]
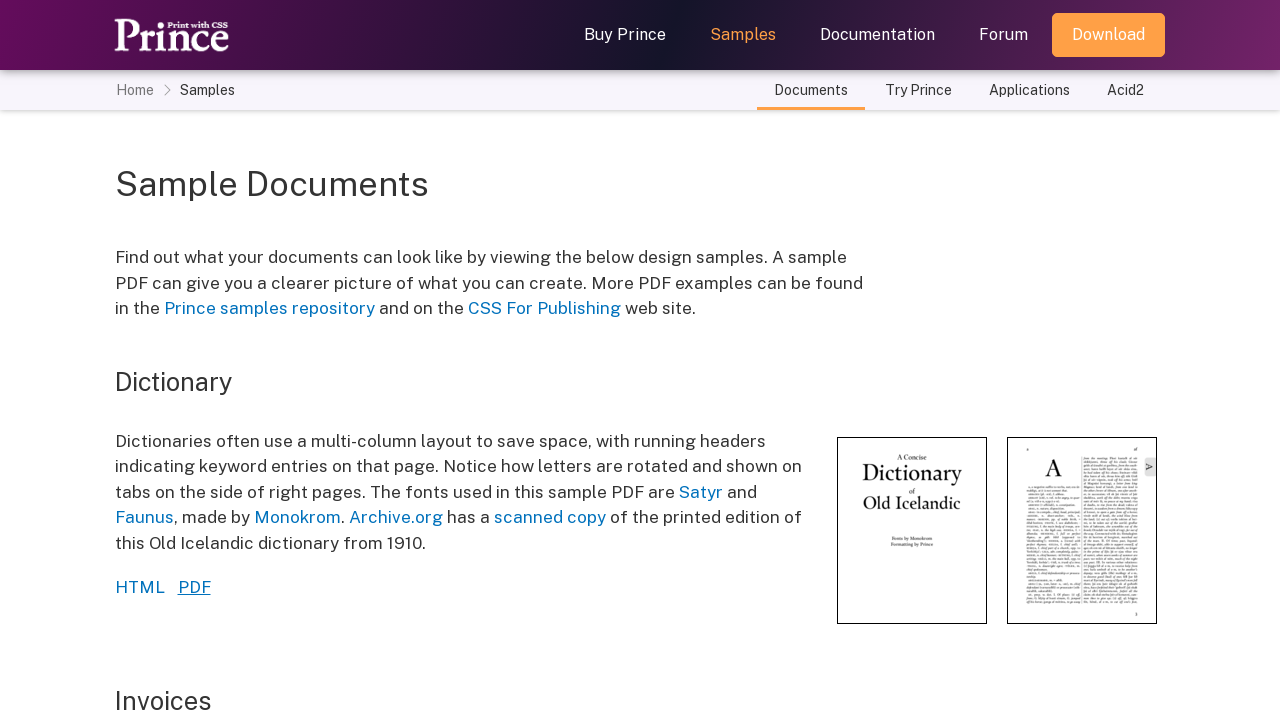

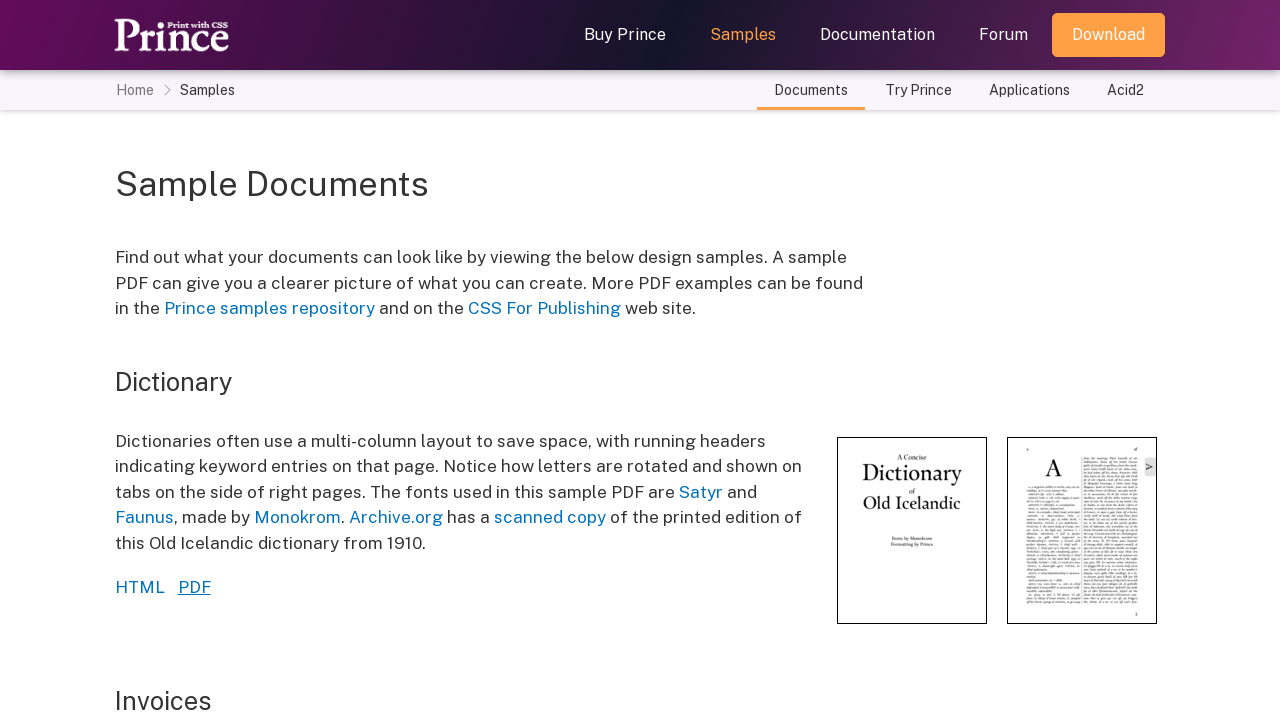